Tests that new todo items are appended to the bottom of the list by creating 3 items

Starting URL: https://demo.playwright.dev/todomvc

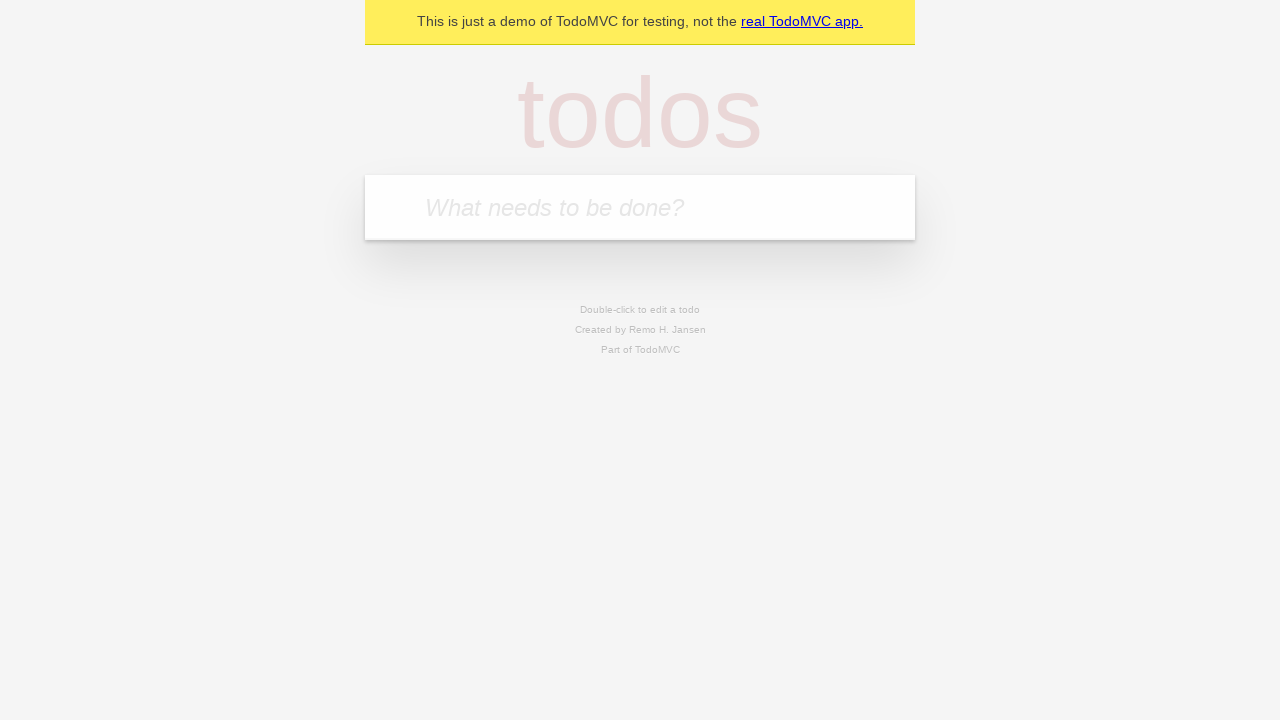

Navigated to TodoMVC demo page
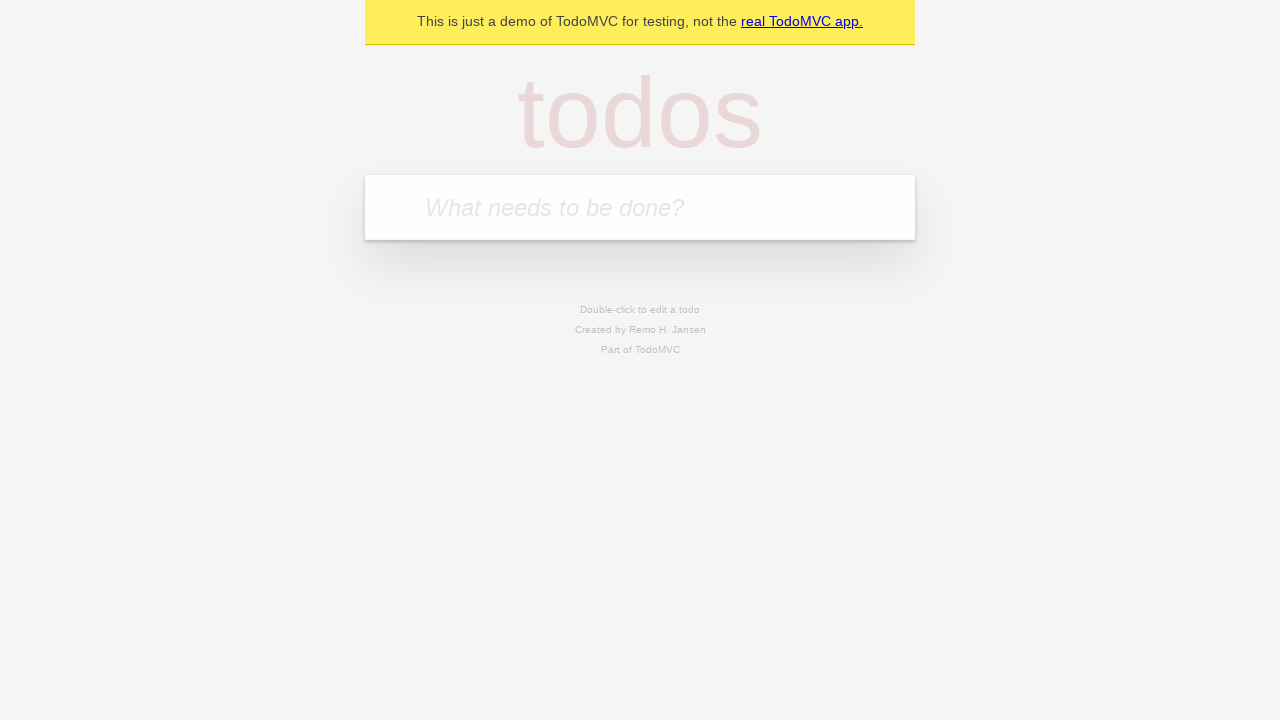

Filled first todo input with 'buy some cheese' on .new-todo
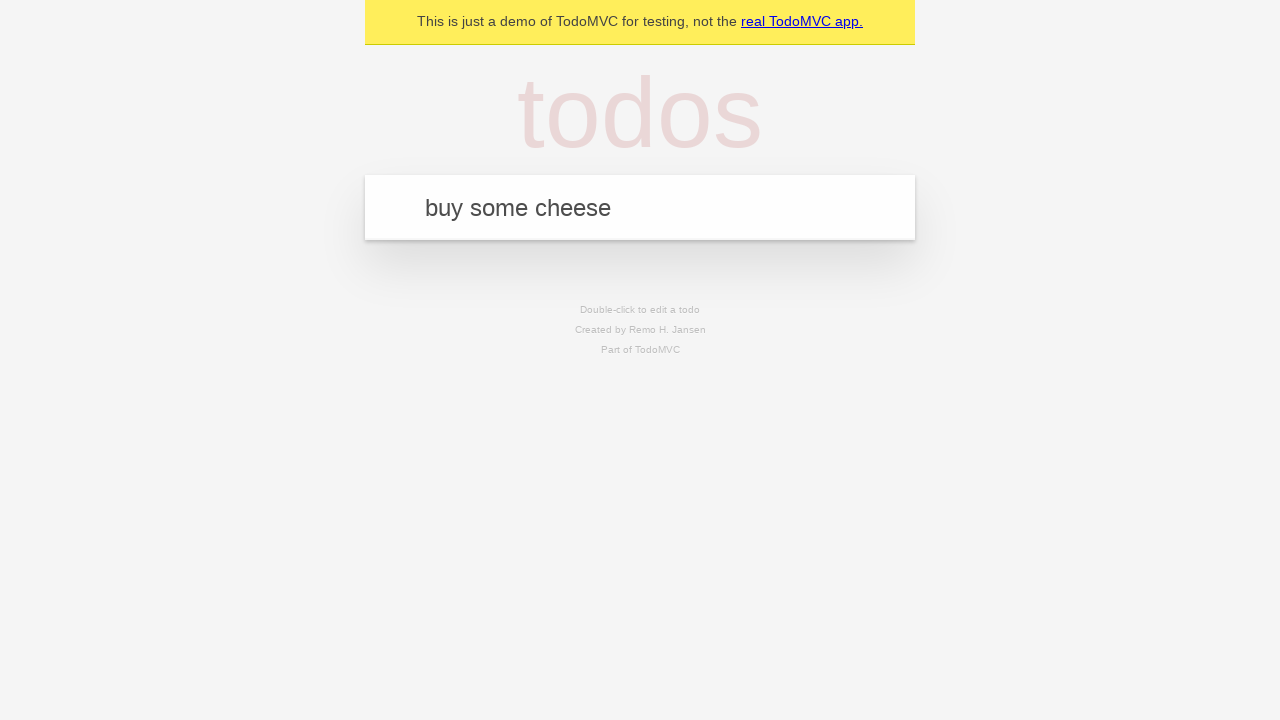

Pressed Enter to create first todo item on .new-todo
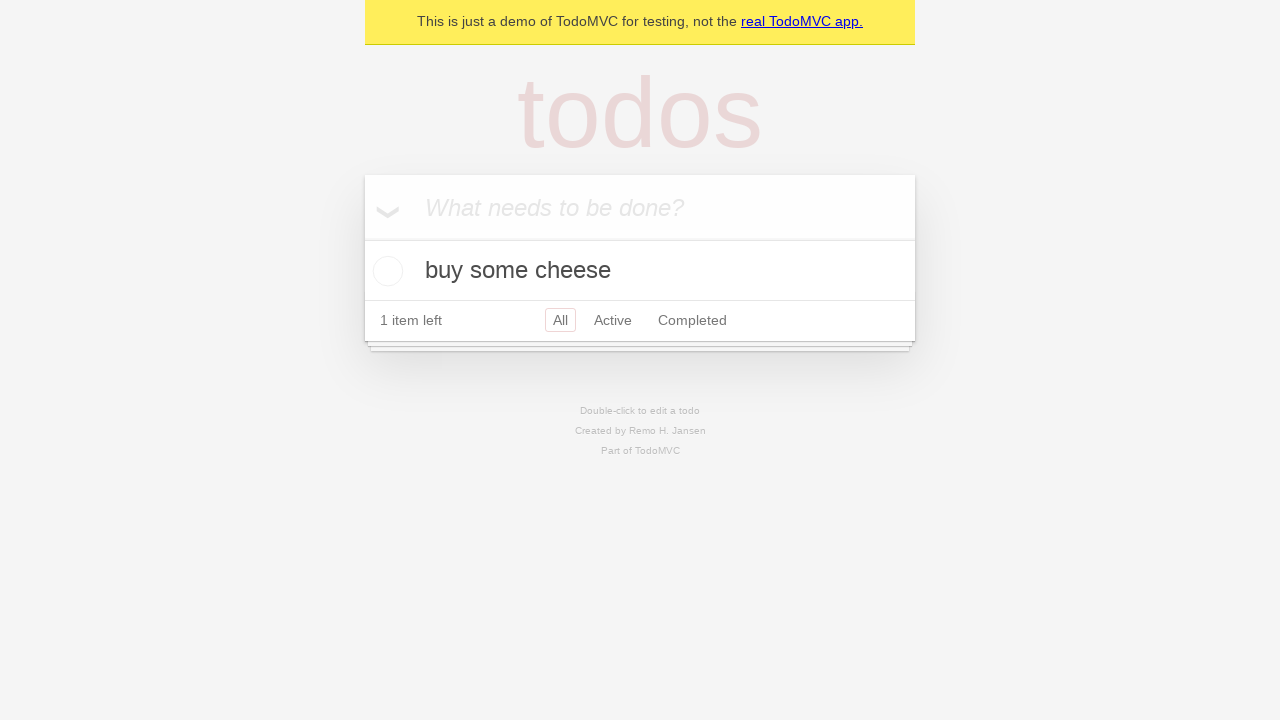

Filled second todo input with 'feed the cat' on .new-todo
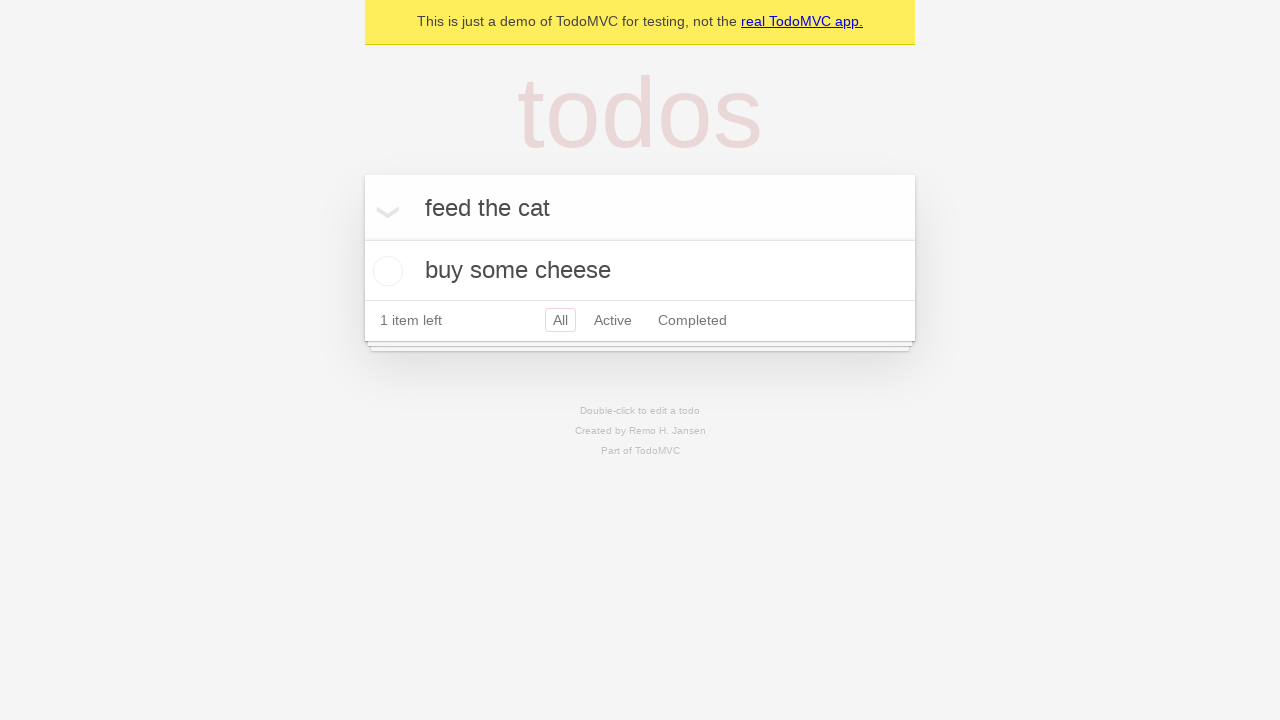

Pressed Enter to create second todo item on .new-todo
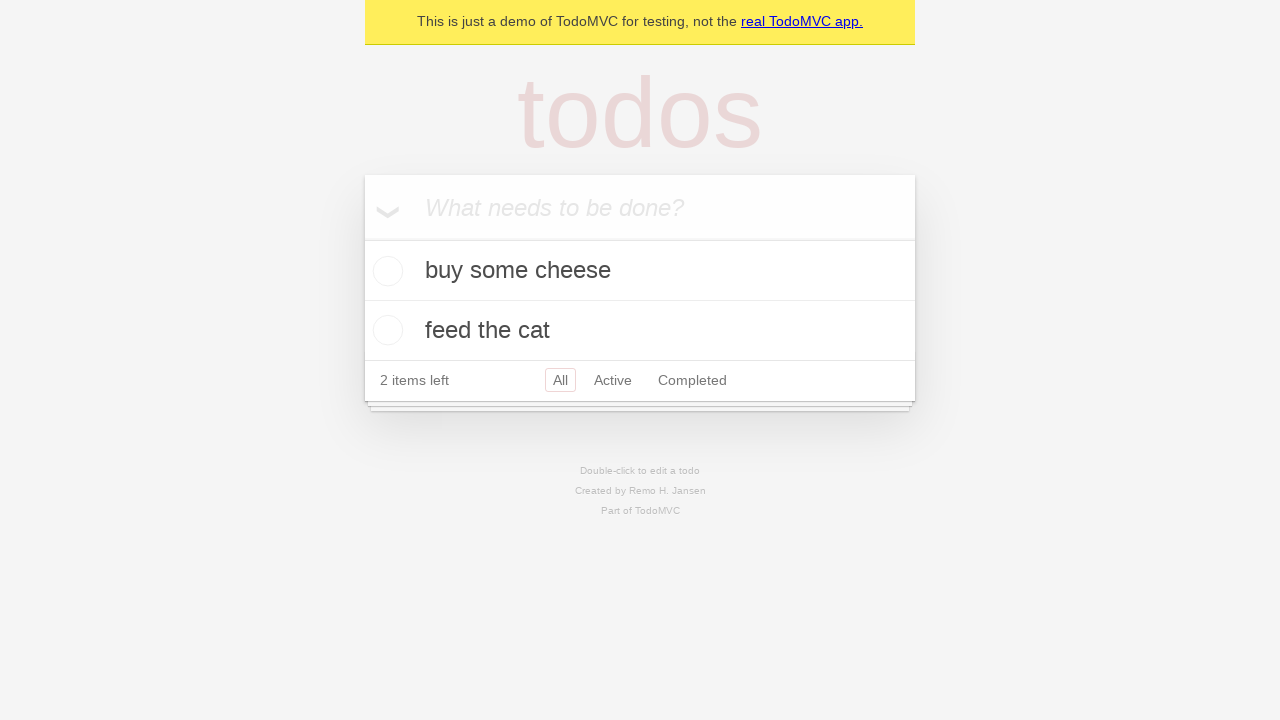

Filled third todo input with 'book a doctors appointment' on .new-todo
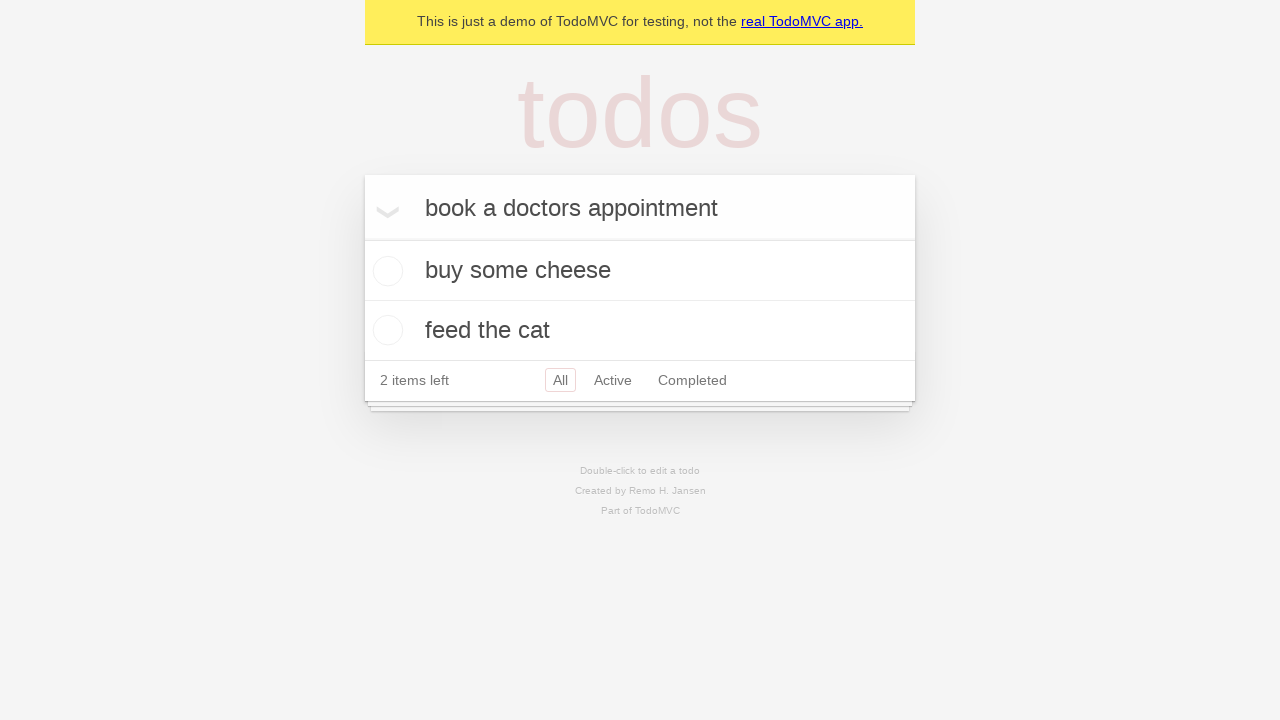

Pressed Enter to create third todo item on .new-todo
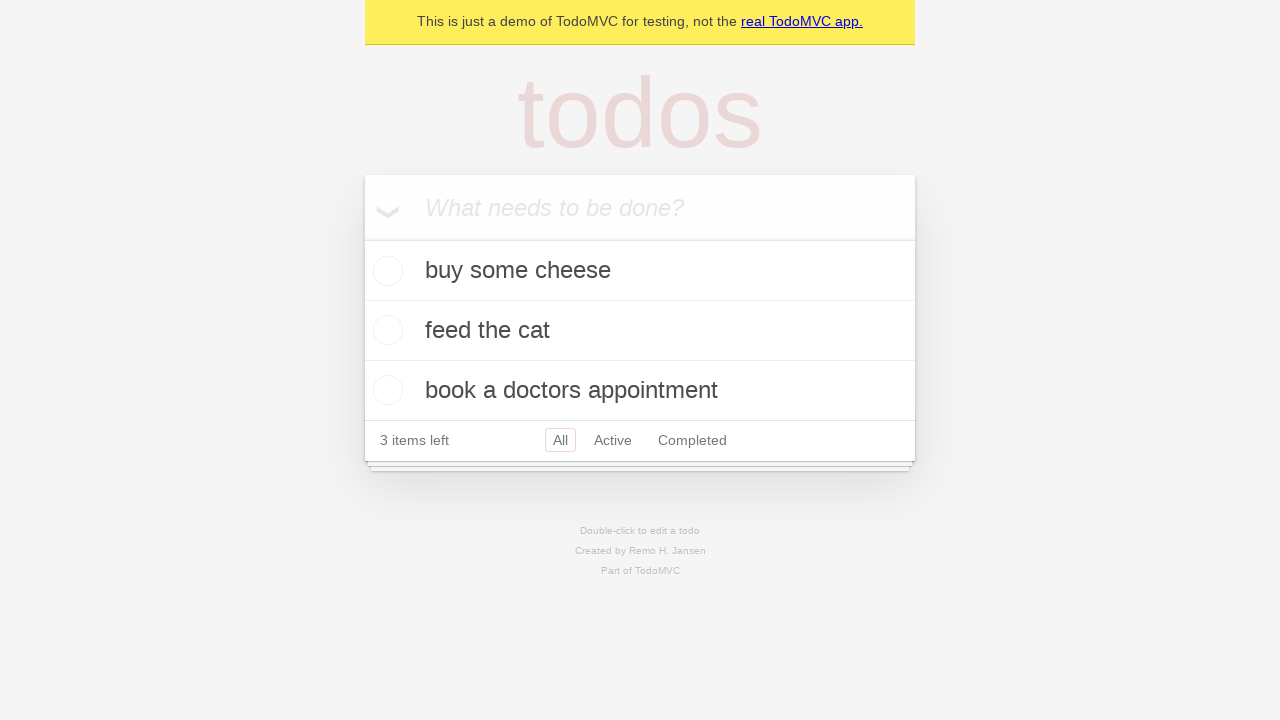

All three todo items appended to the bottom of the list
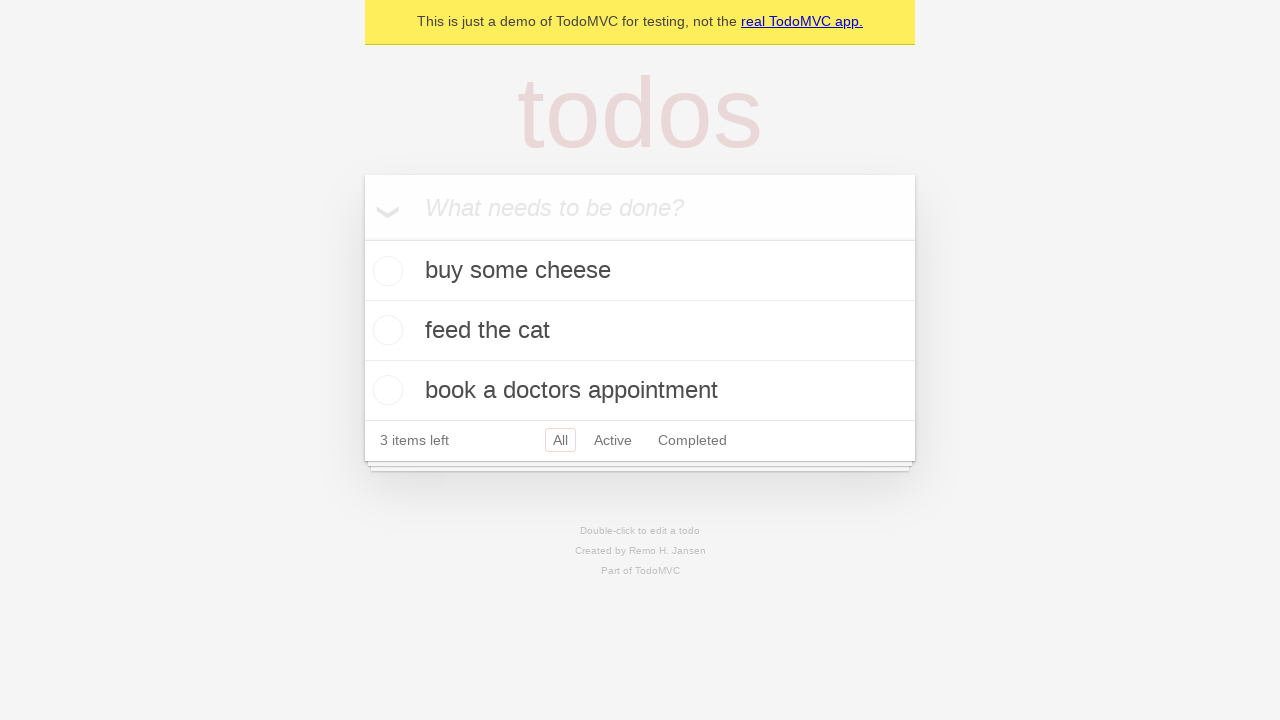

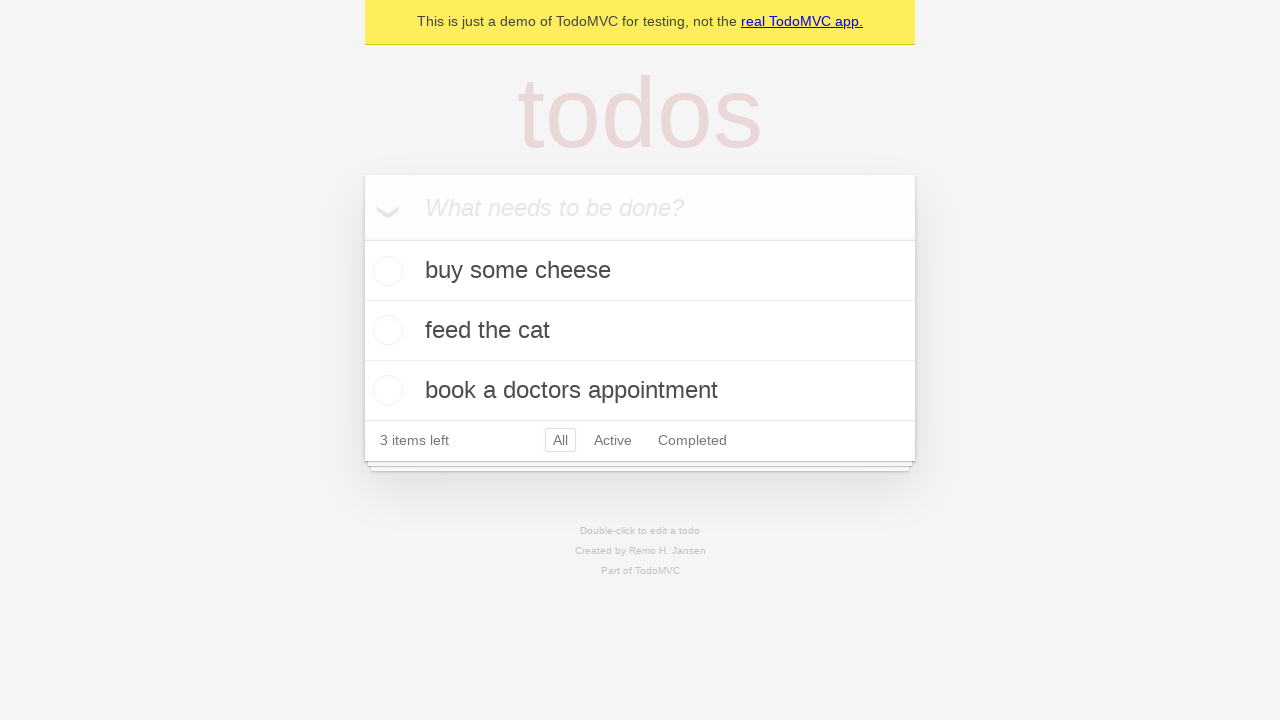